Tests nested iframe functionality by navigating through multiple iframe levels and entering text in an input field within the innermost iframe

Starting URL: http://demo.automationtesting.in/Frames.html

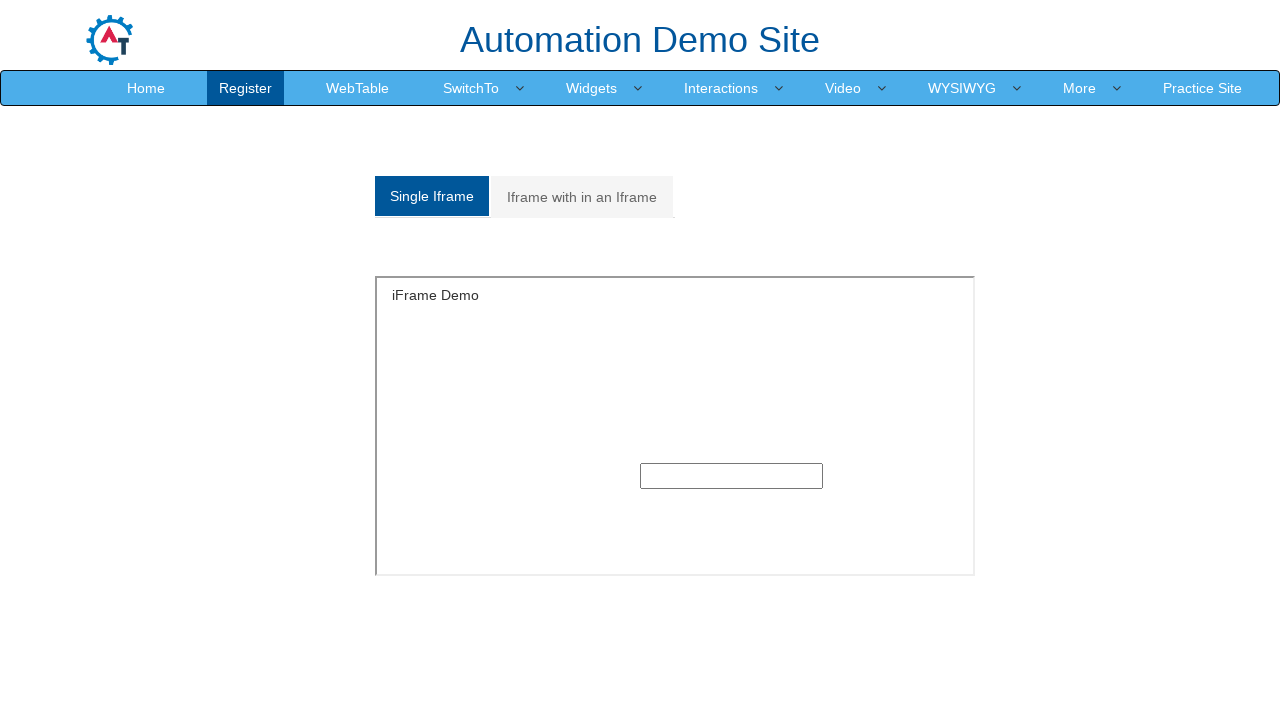

Clicked on 'Iframe with in an Iframe' link to access nested iframe example at (582, 197) on text=Iframe with in an Iframe
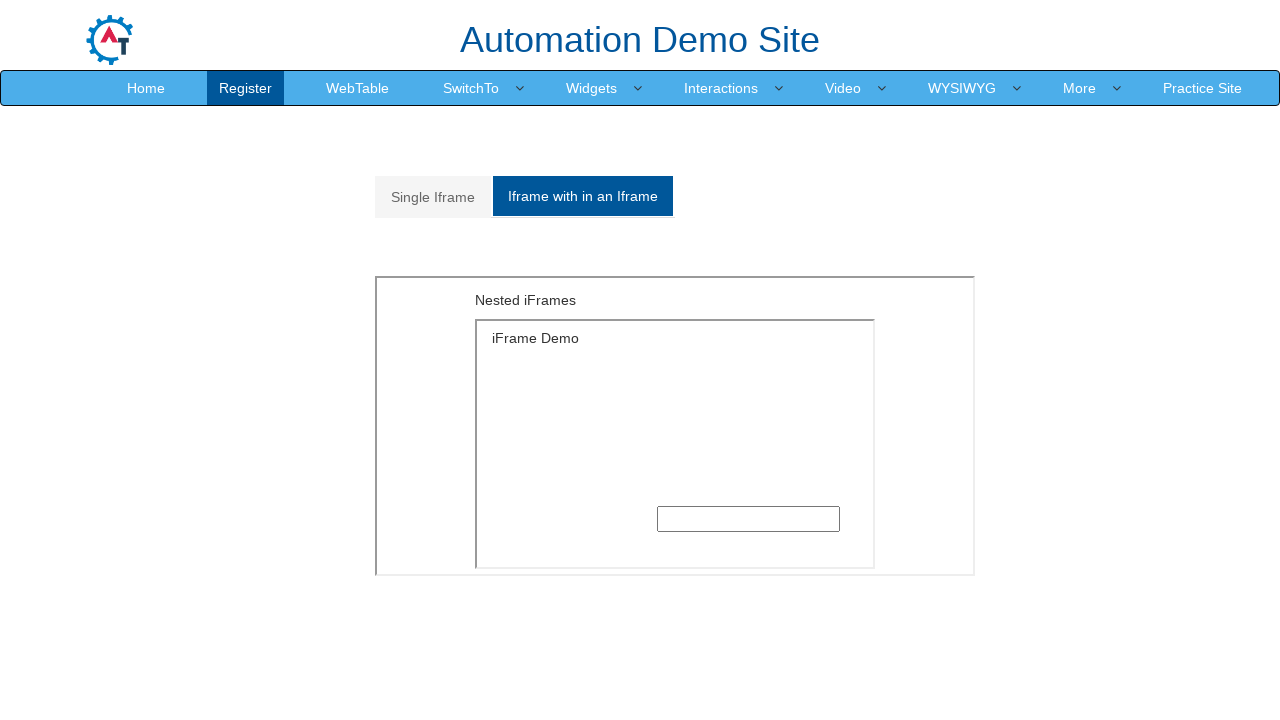

Located and selected outer iframe
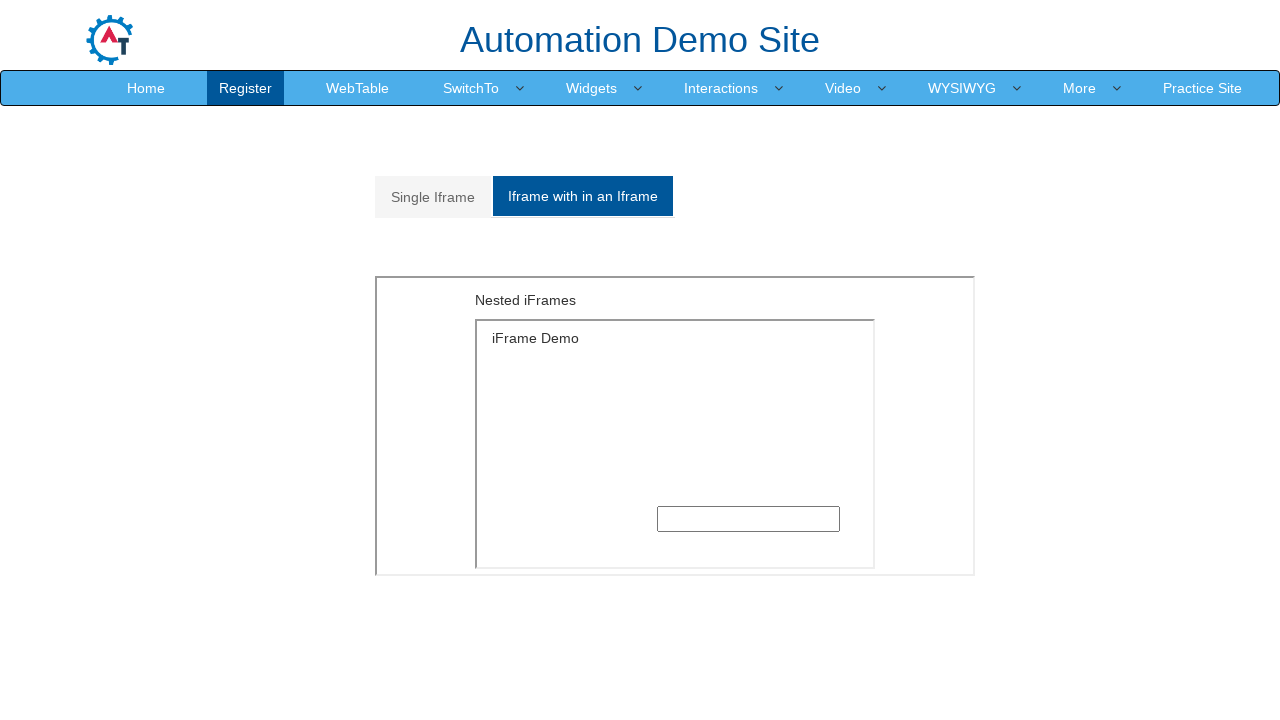

Located and selected inner iframe nested within outer iframe
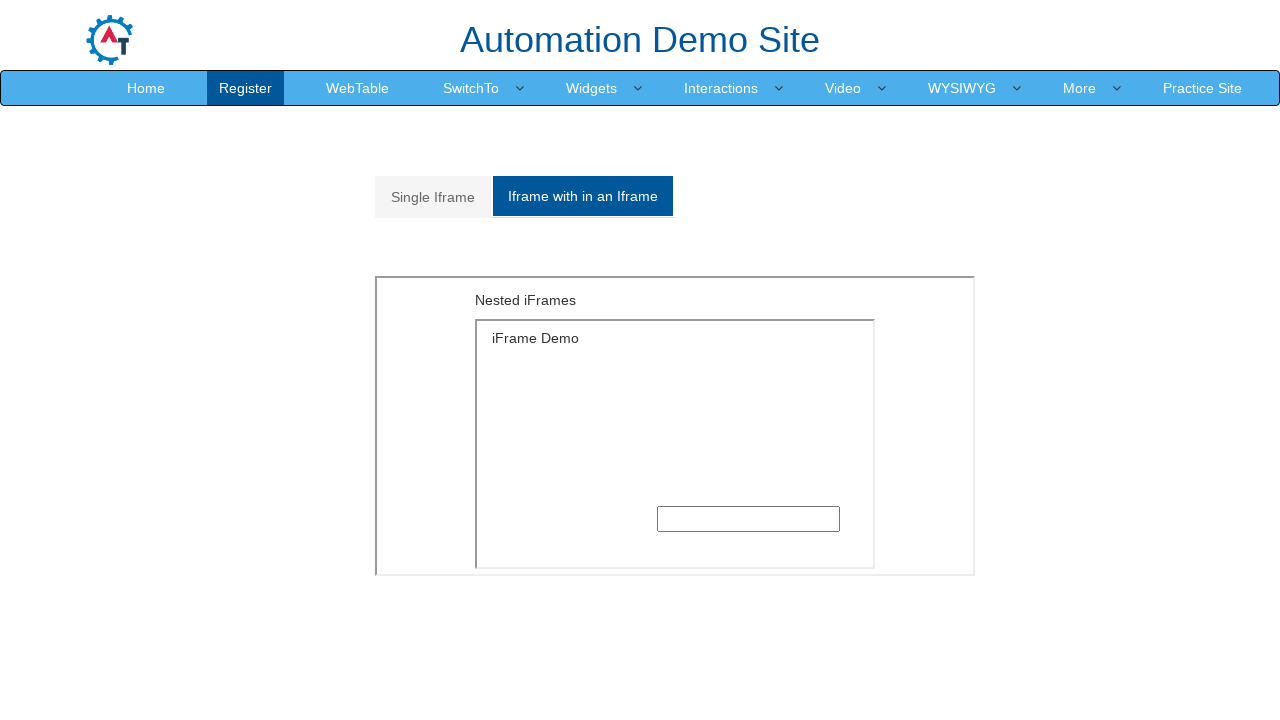

Filled text input field in innermost iframe with 'Mortoza' on xpath=/html[1]/body[1]/section[1]/div[1]/div[1]/div[1]/div[1]/div[2]/div[2]/ifra
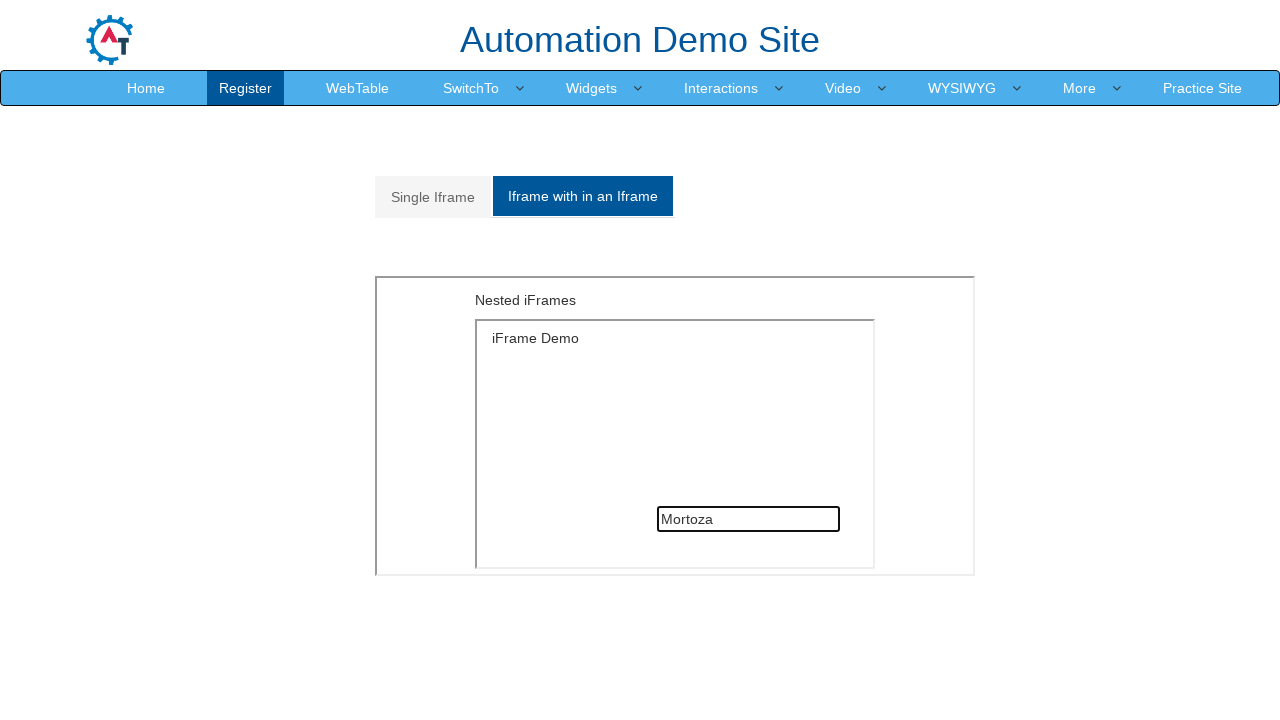

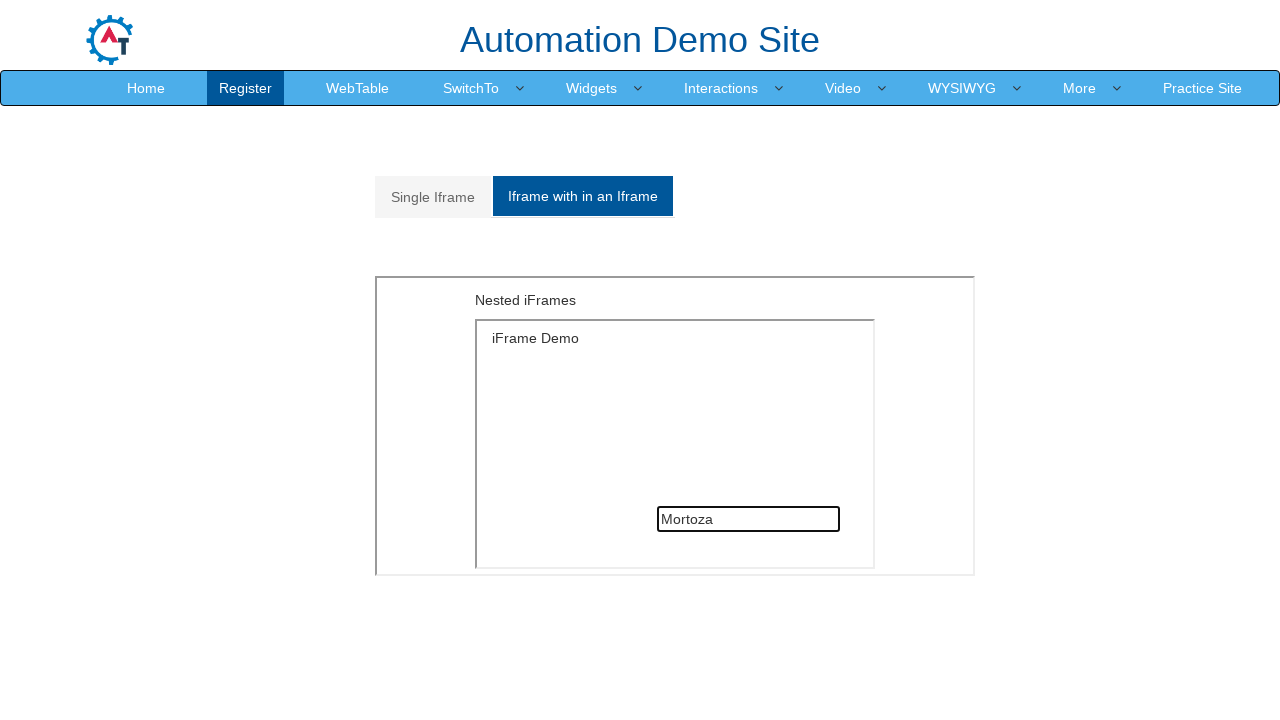